Tests dynamic controls page by interacting with a checkbox (selecting it if not selected) and enabling a disabled input field to type text into it.

Starting URL: https://the-internet.herokuapp.com/dynamic_controls

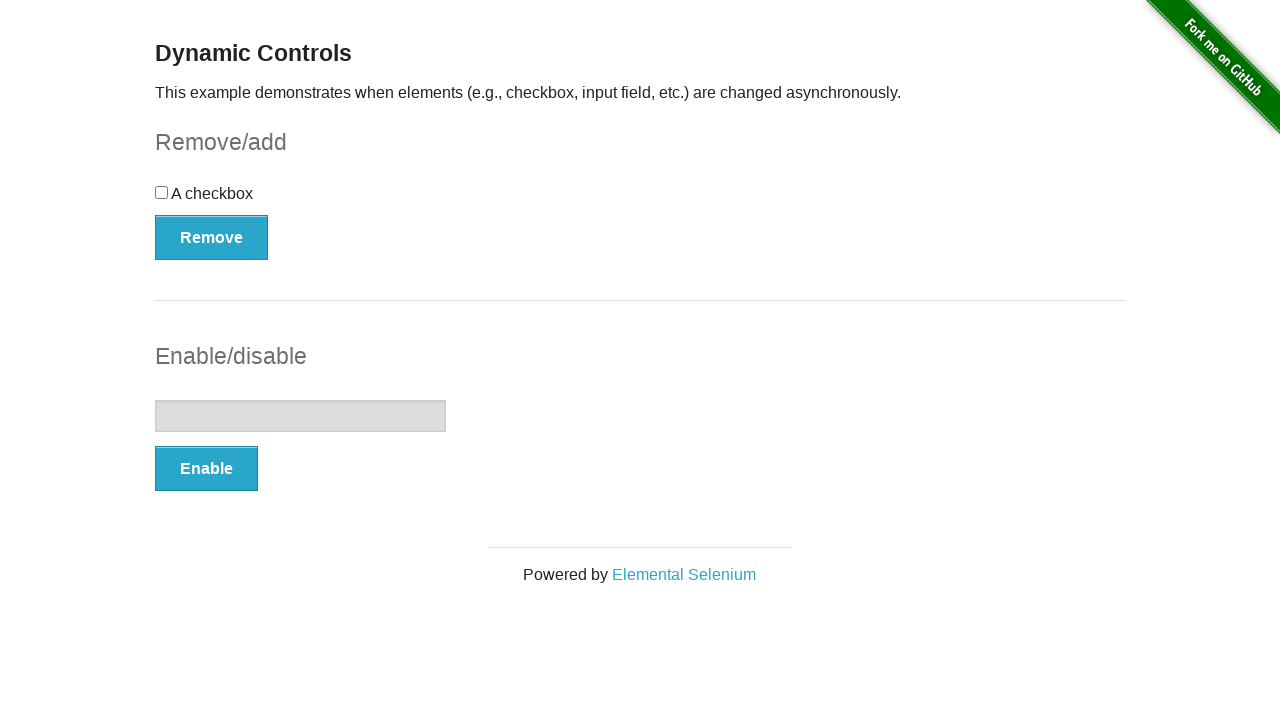

Clicked checkbox to select it at (162, 192) on #checkbox-example input[type='checkbox']
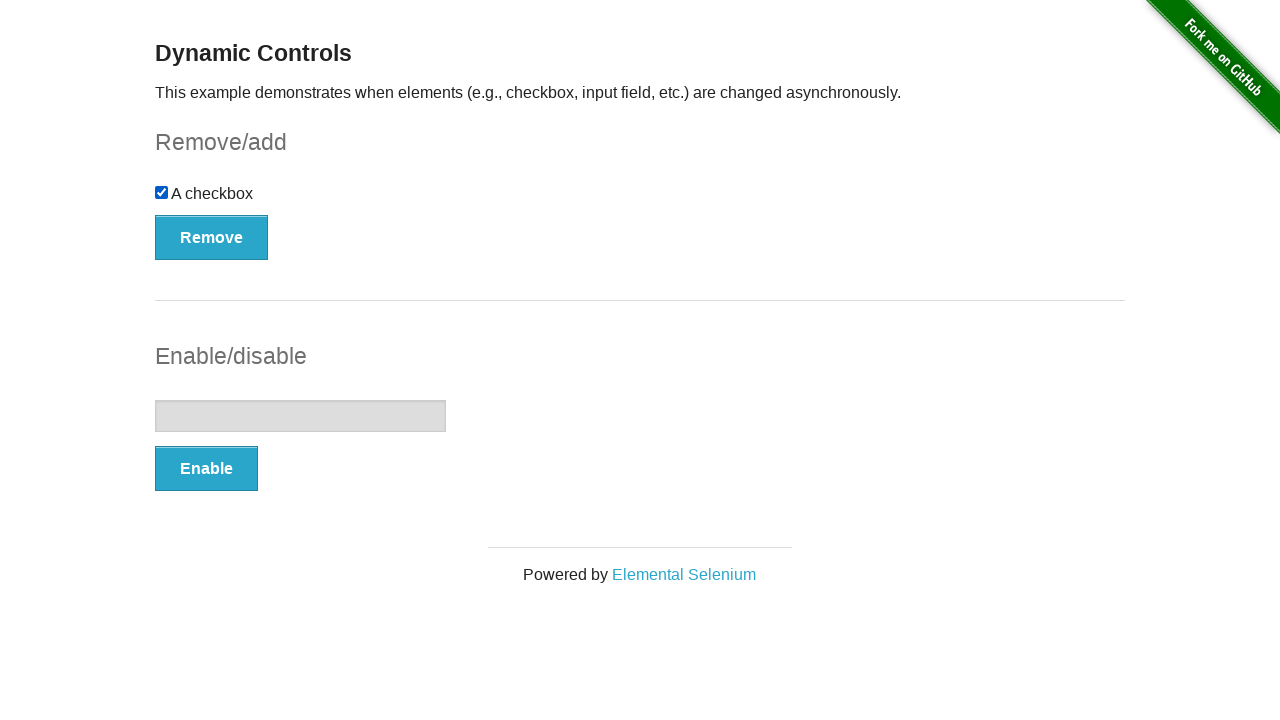

Waited 2 seconds for visual confirmation
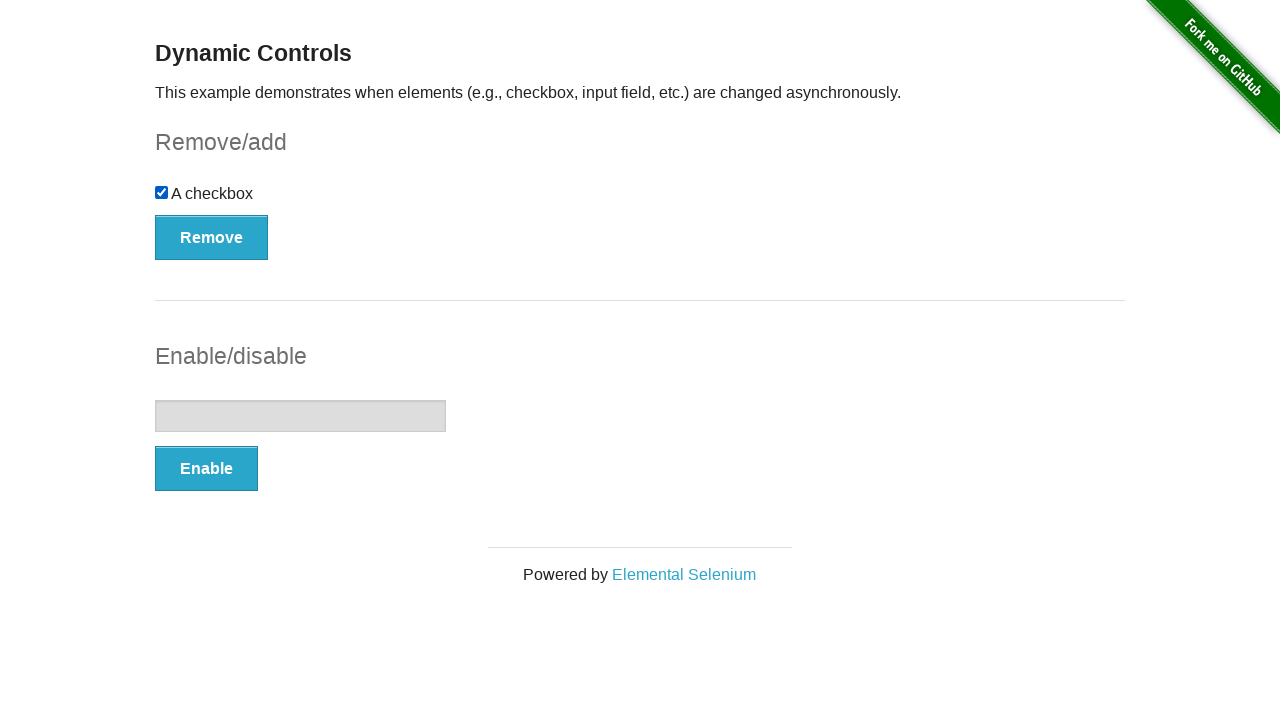

Clicked enable button to enable input field at (206, 469) on #input-example button
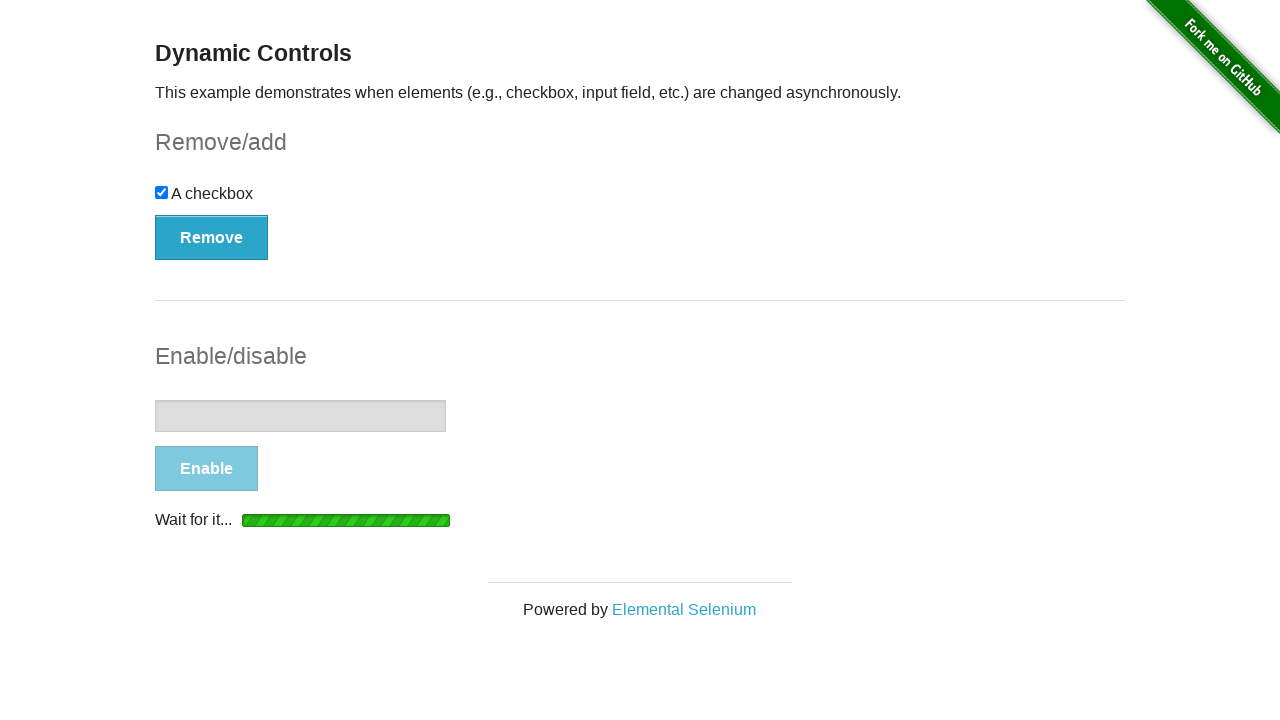

Input field became enabled
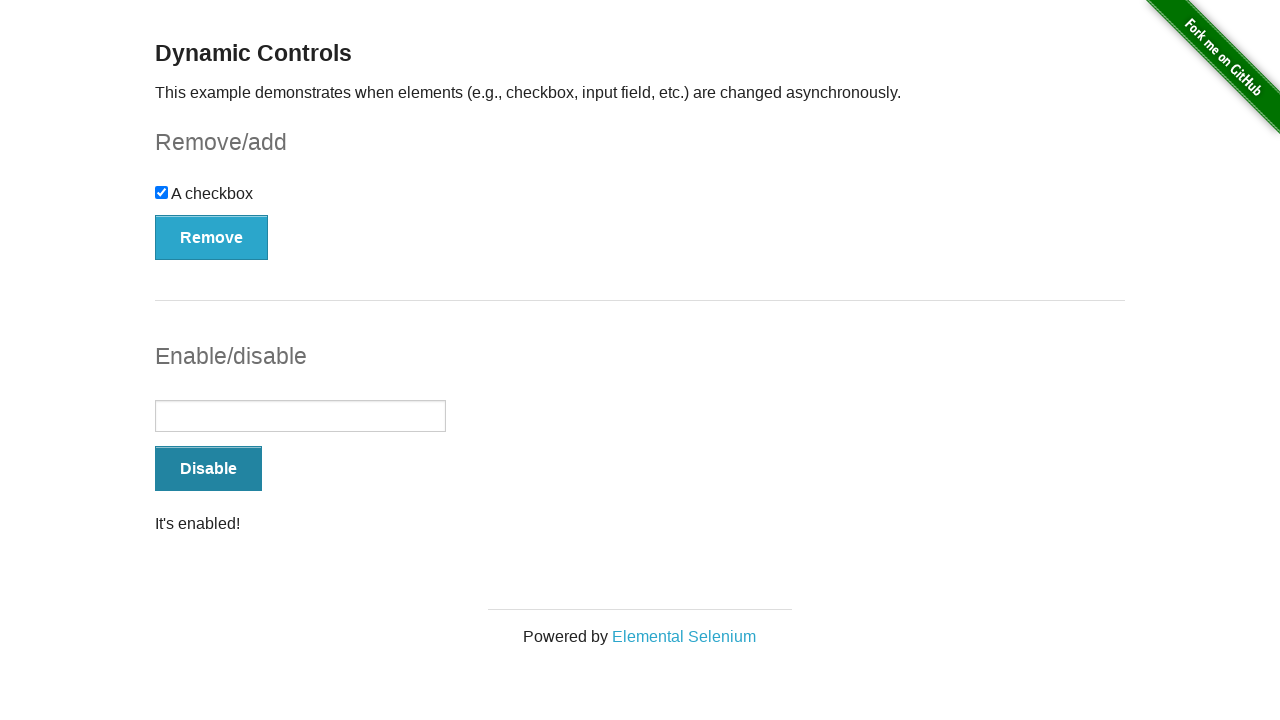

Typed 'Toi ten la Binh' into the enabled input field on #input-example input
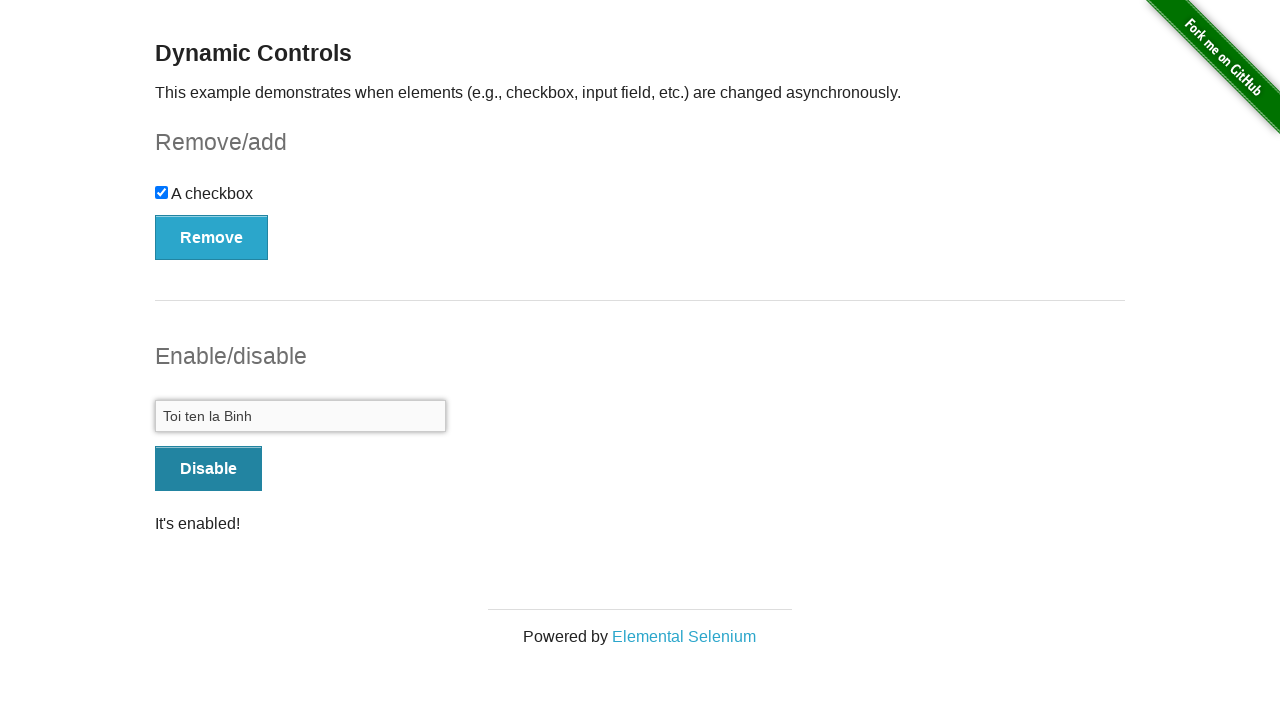

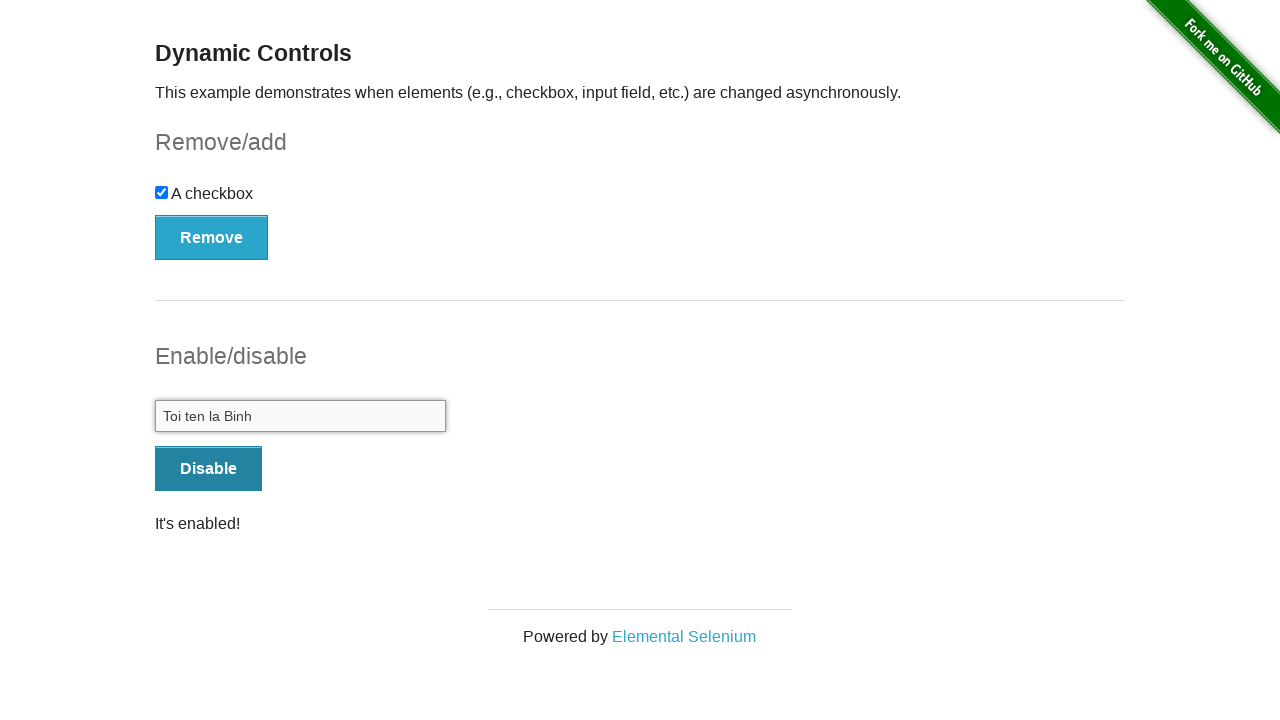